Navigates to the eCommerce Development page by clicking on the link and then returns back

Starting URL: https://www.tranktechnologies.com/

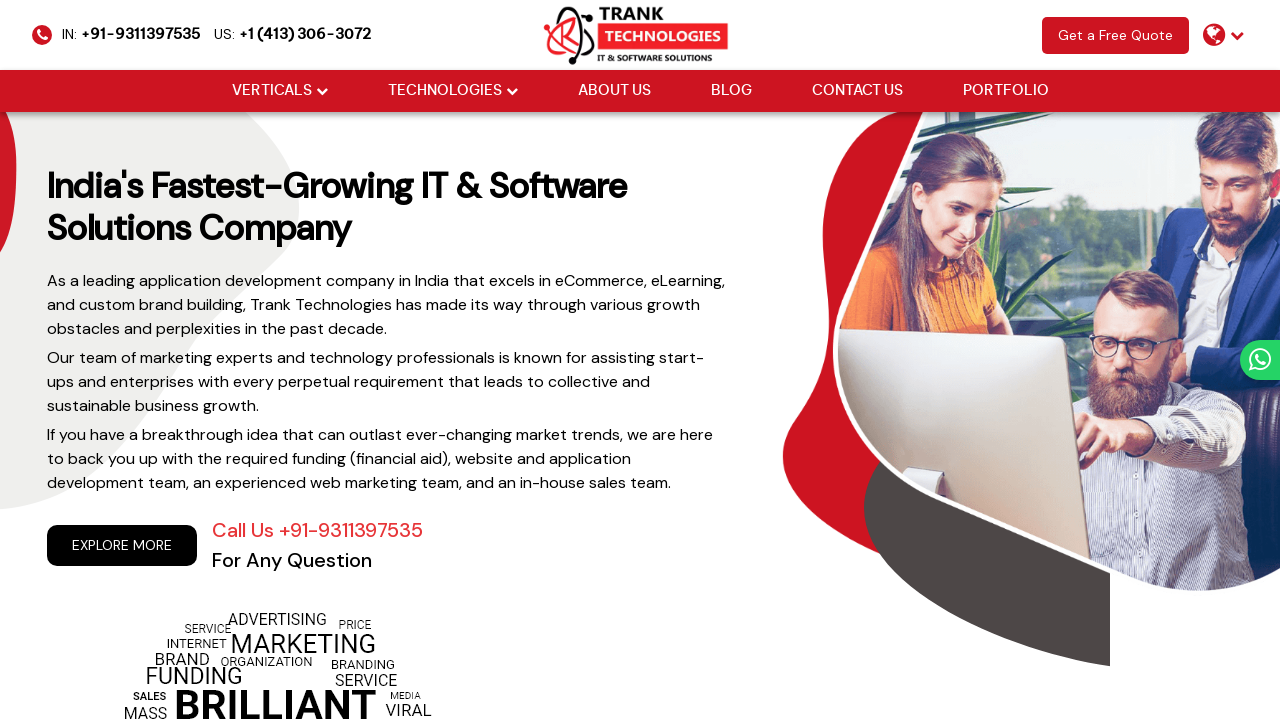

Clicked on Technologies menu at (444, 91) on xpath=//a[@href='#'][normalize-space()='Technologies']
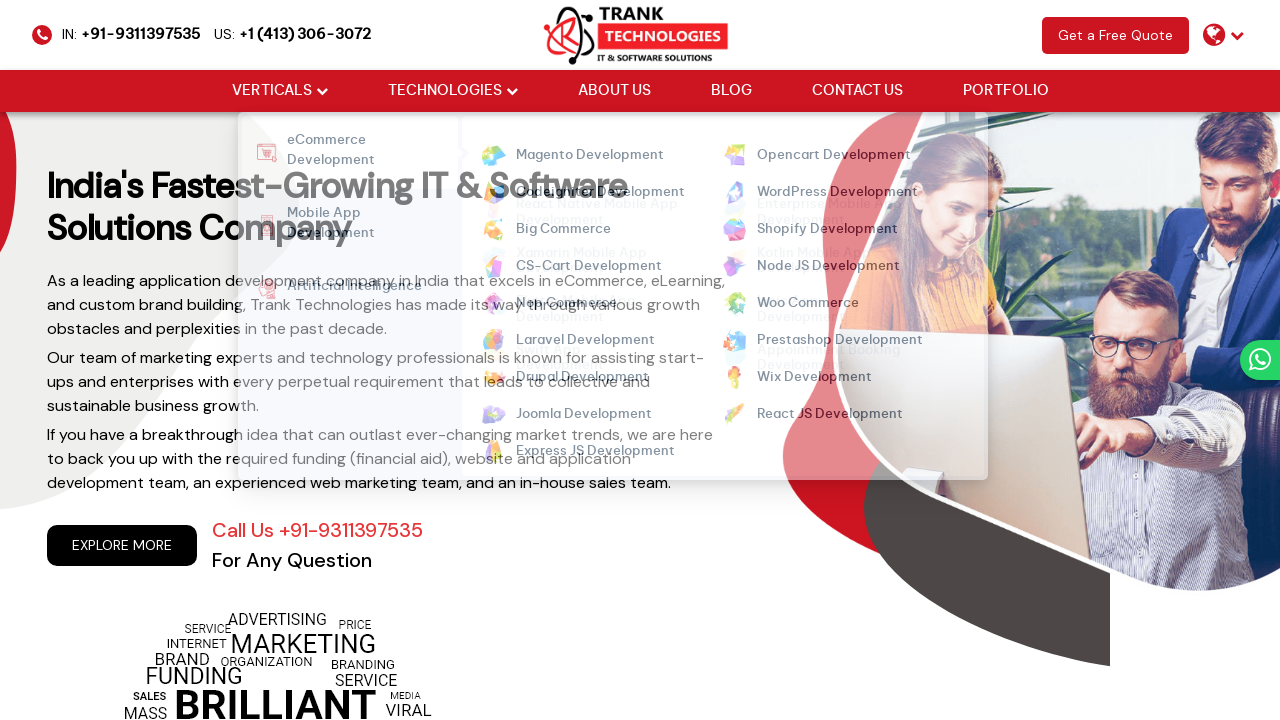

Clicked on eCommerce Development link at (354, 152) on xpath=//strong[normalize-space()='eCommerce Development']
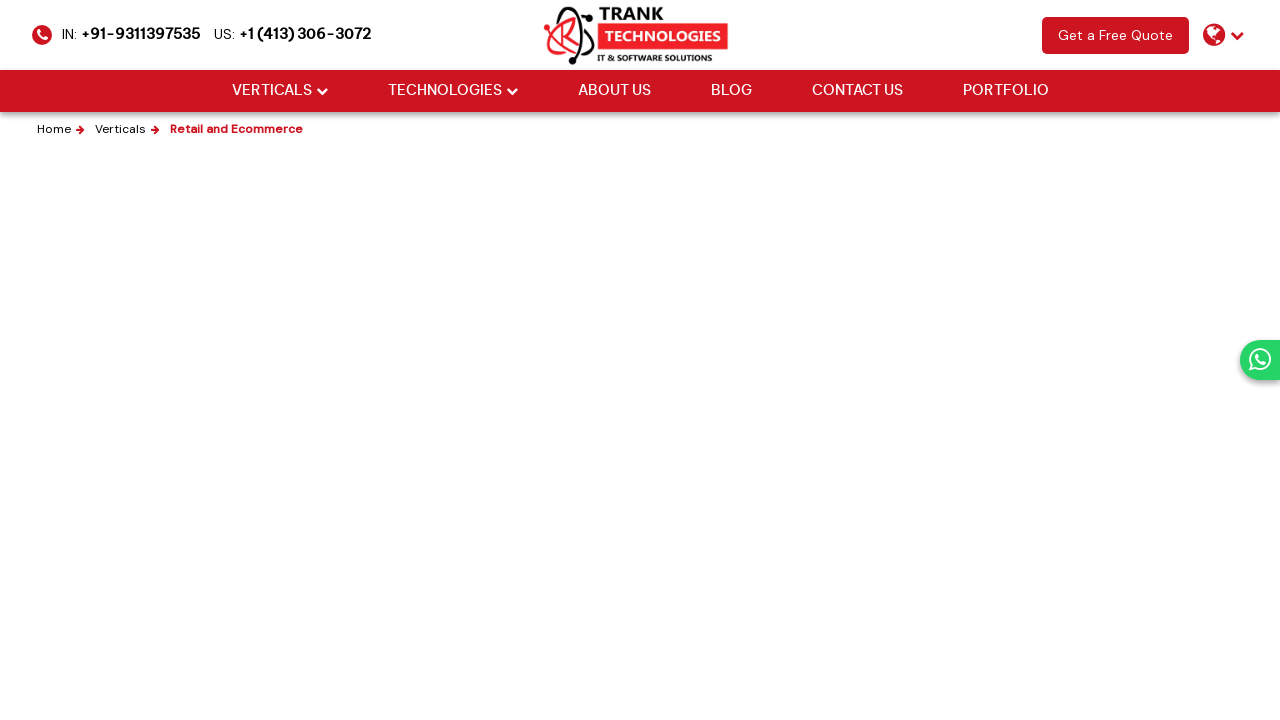

Navigated back to main page
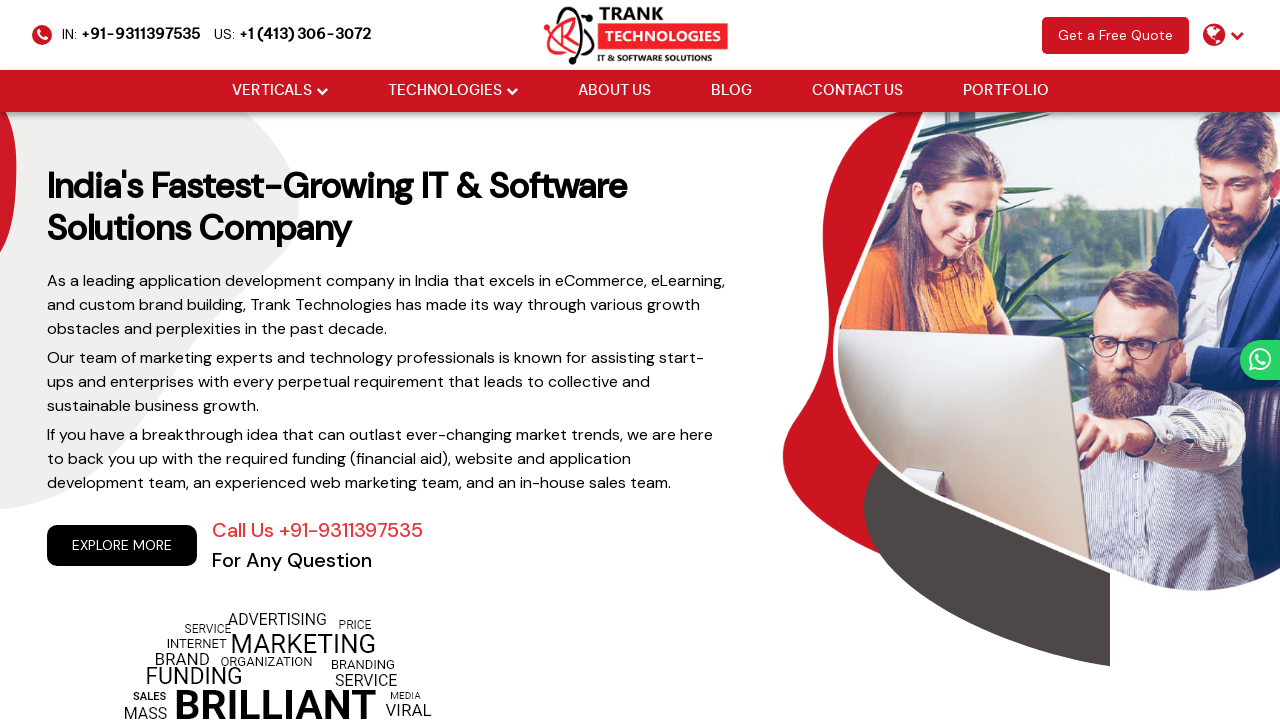

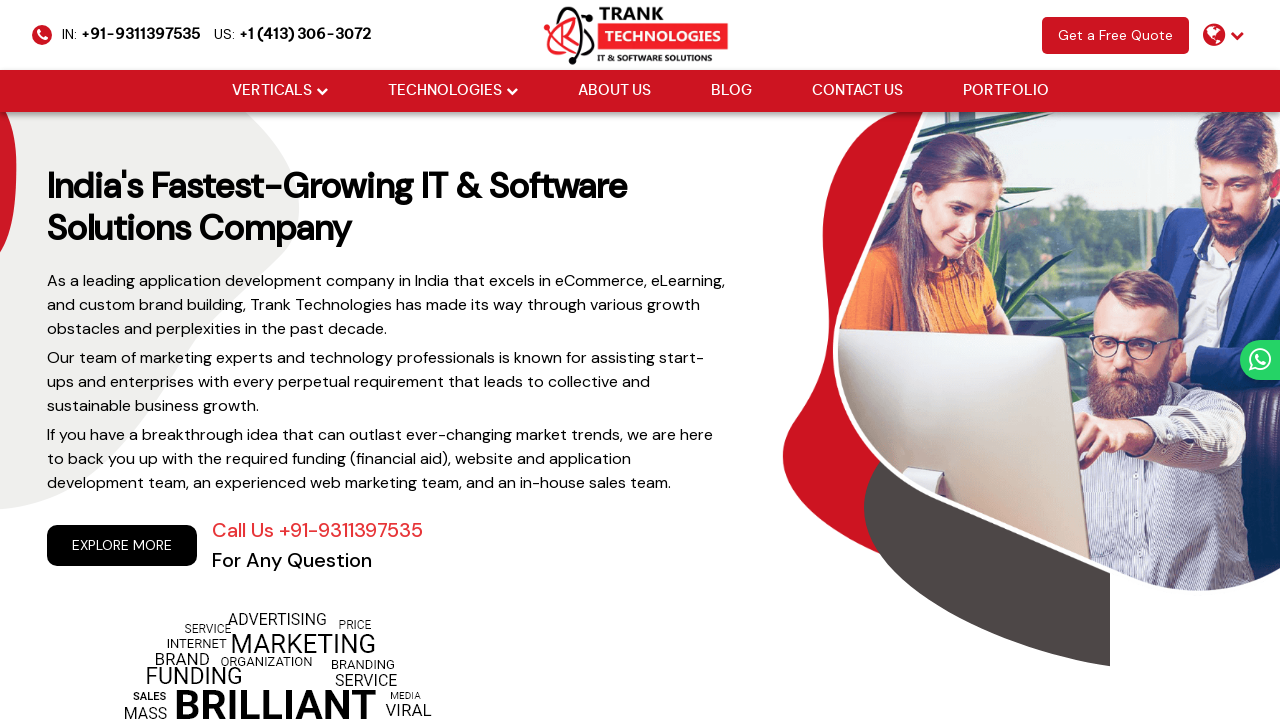